Navigates to Stepik homepage and verifies that the navbar submenu toggler element is present on the page

Starting URL: https://stepik.org/

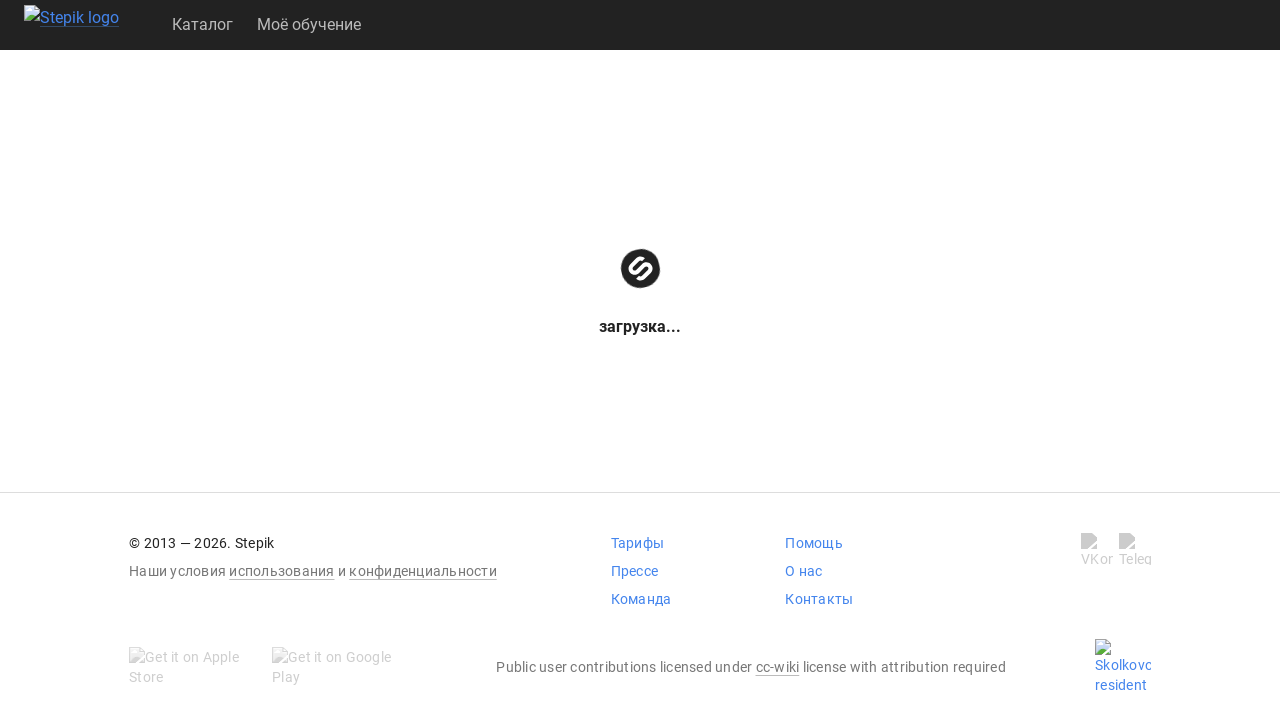

Navigated to Stepik homepage
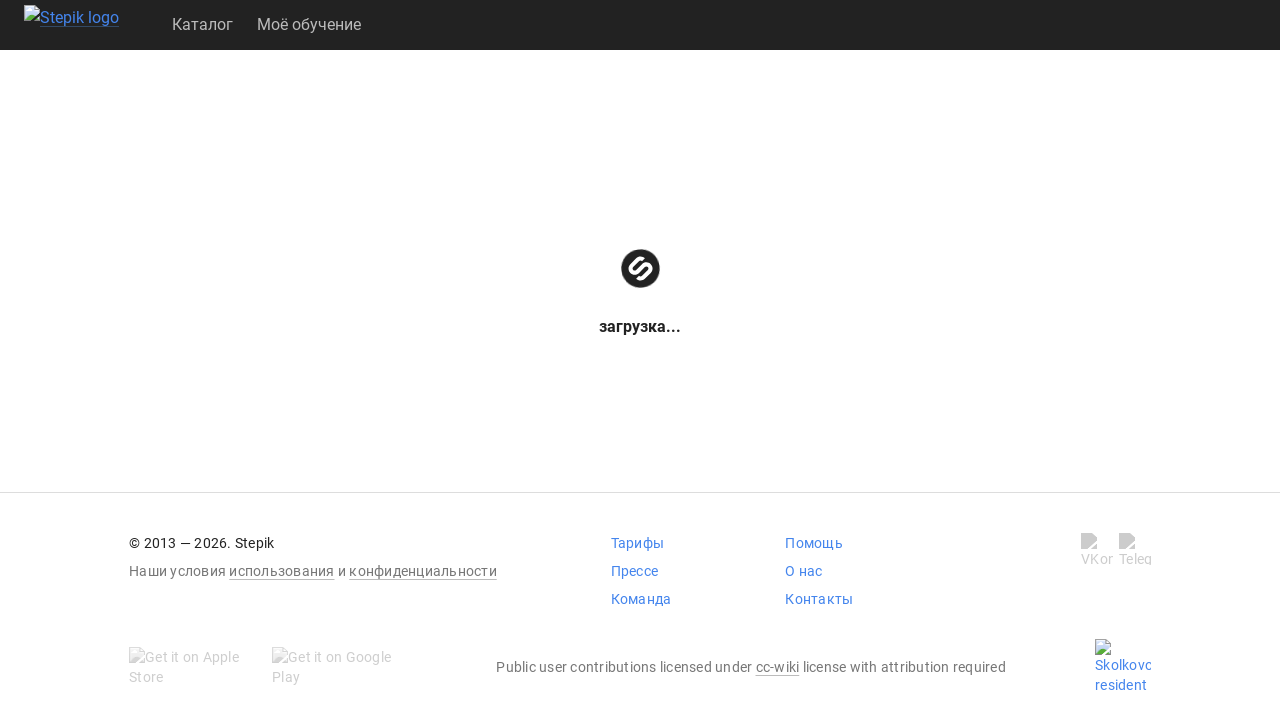

Waited for navbar submenu toggler element to be present
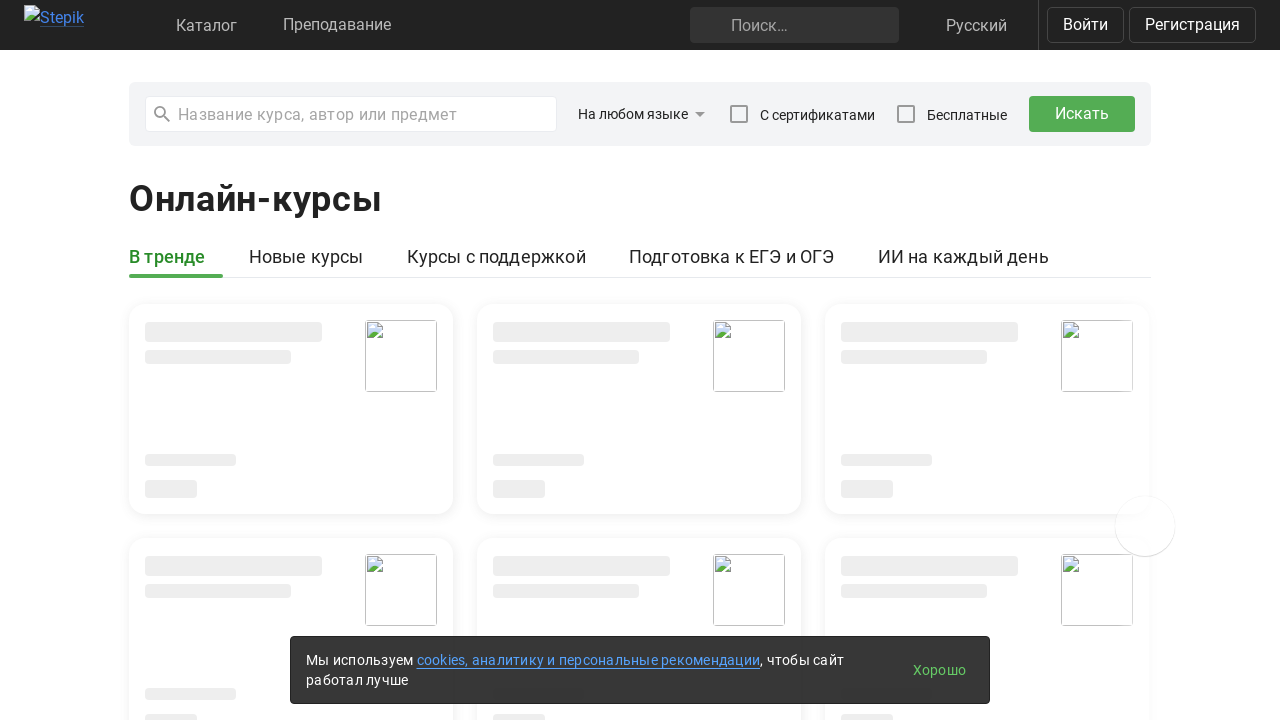

Verified navbar submenu toggler element is visible on the page
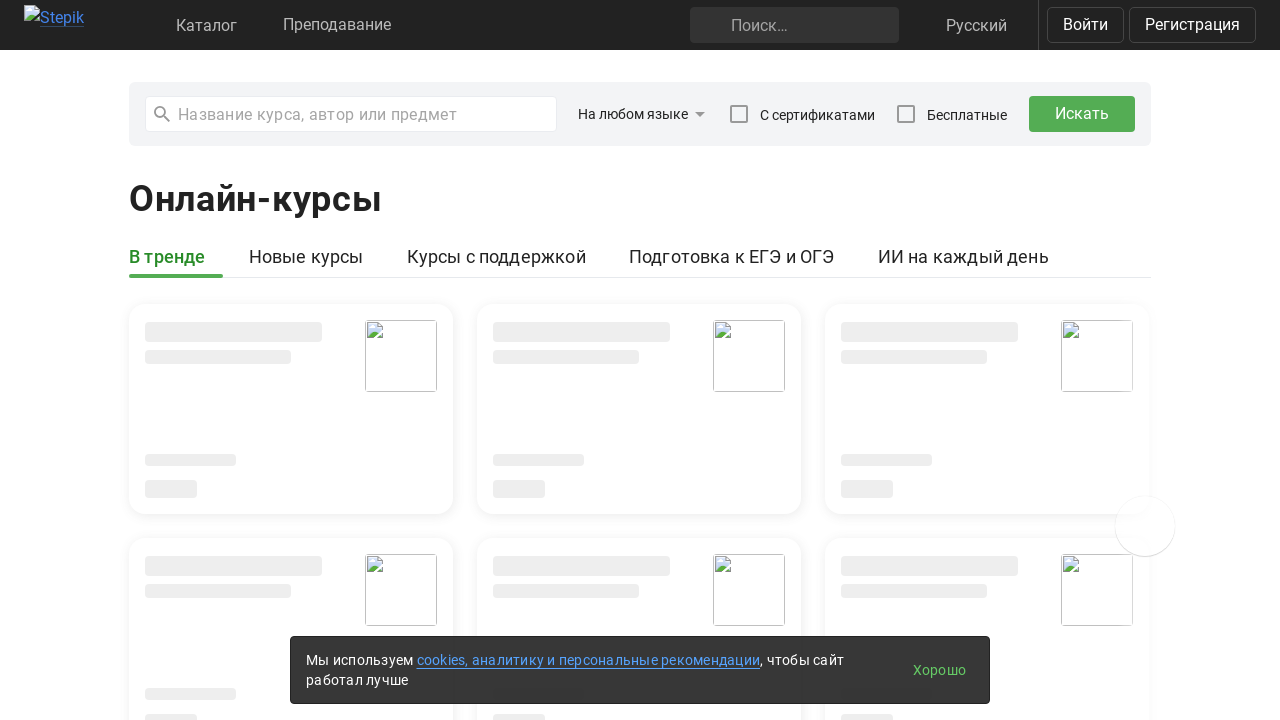

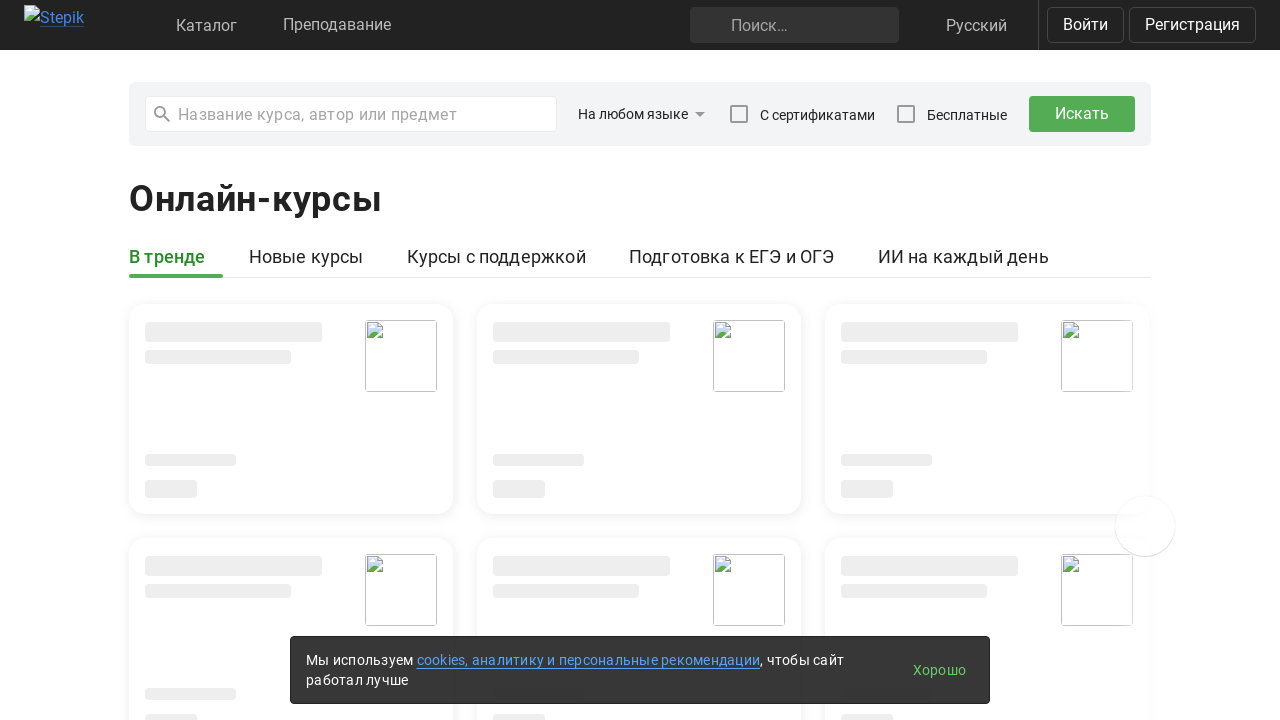